Navigates to WhatMobile Pakistan website and waits for the product listing page to load completely

Starting URL: https://www.whatmobile.com.pk/

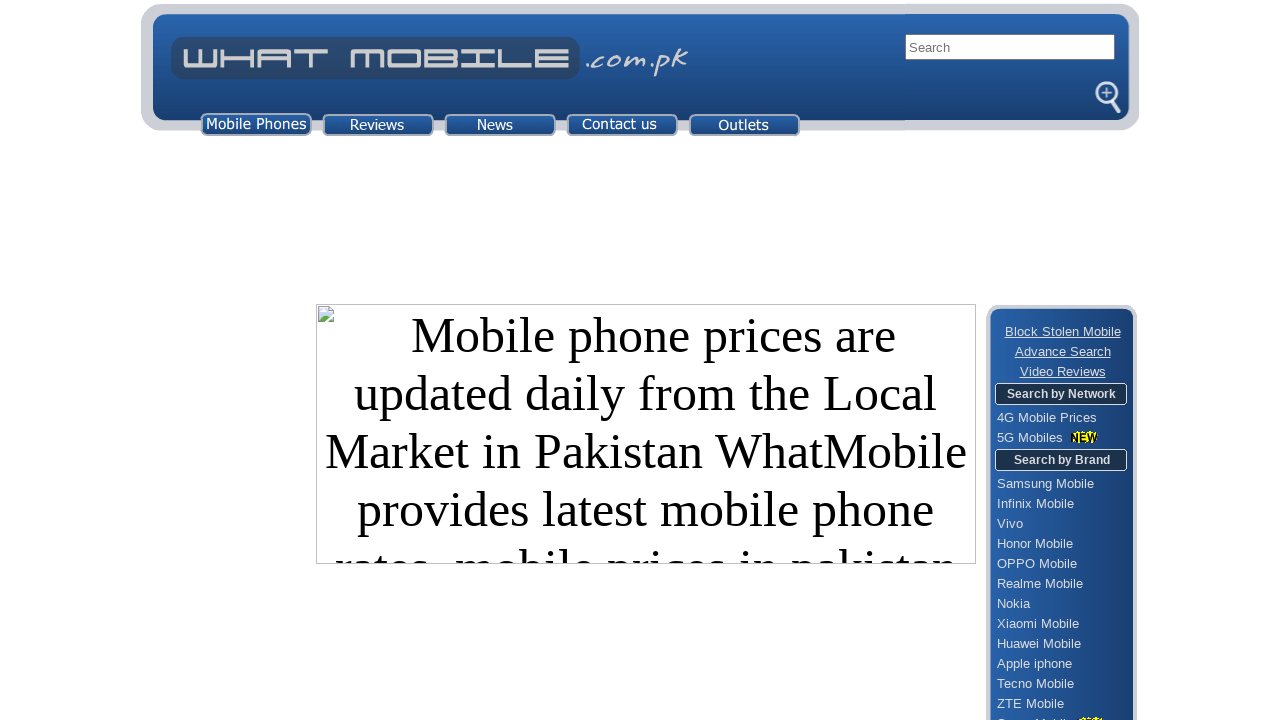

Waited for product listing containers to load
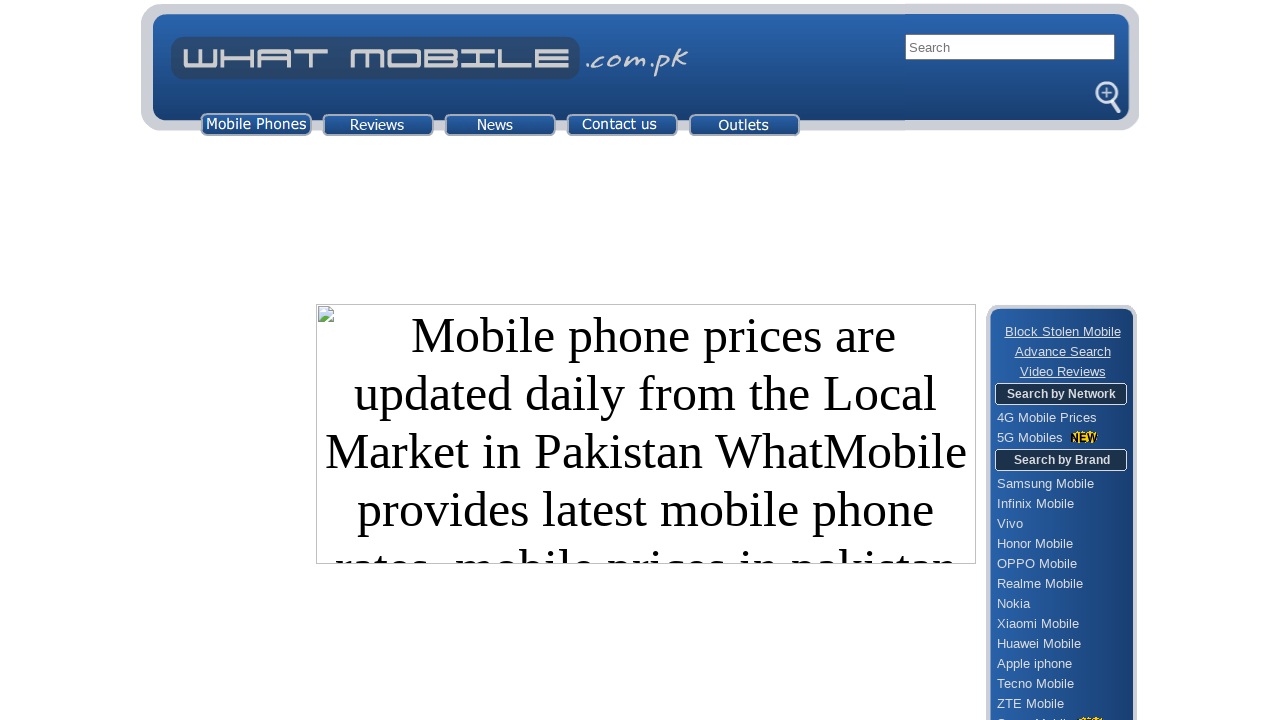

Verified product name headings are present
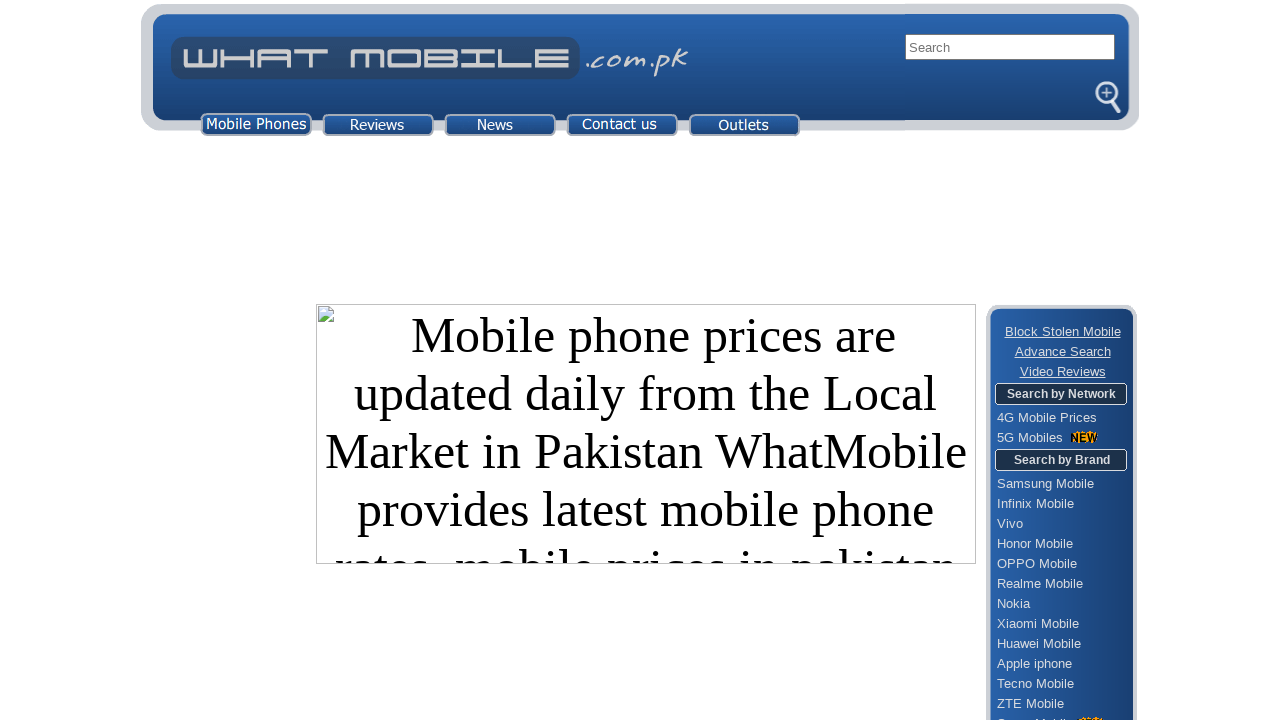

Verified product price elements are present
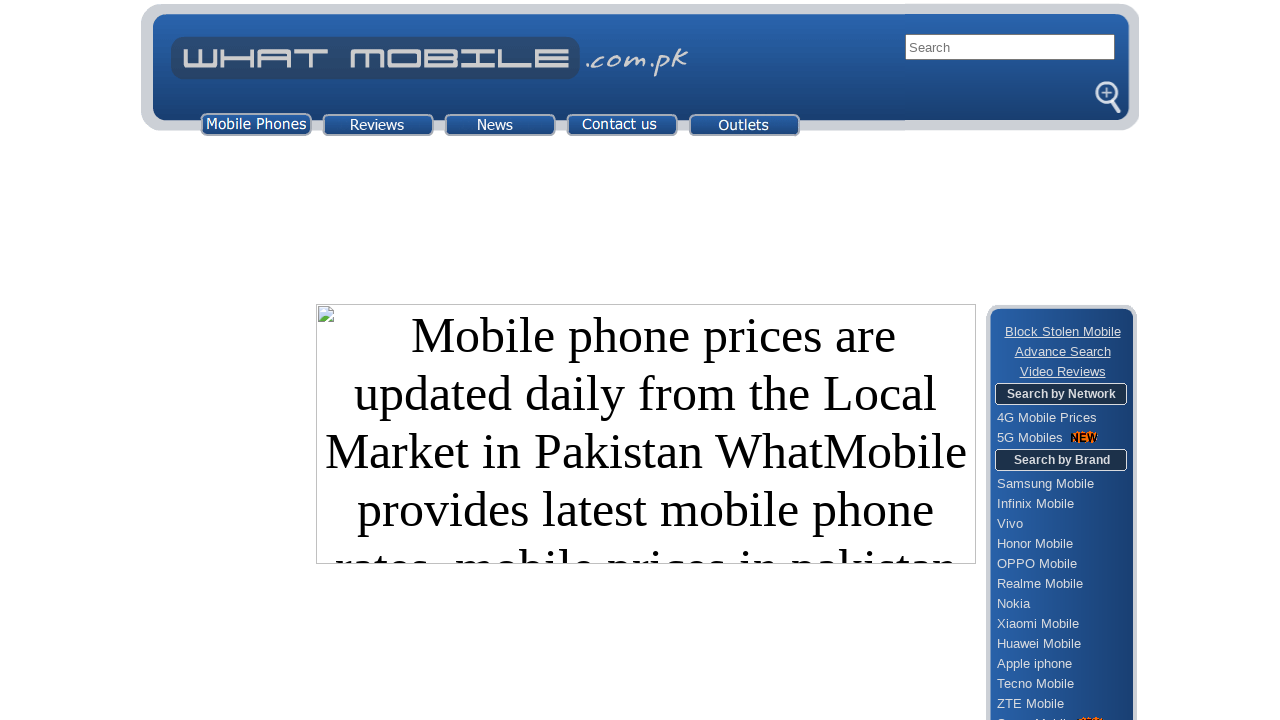

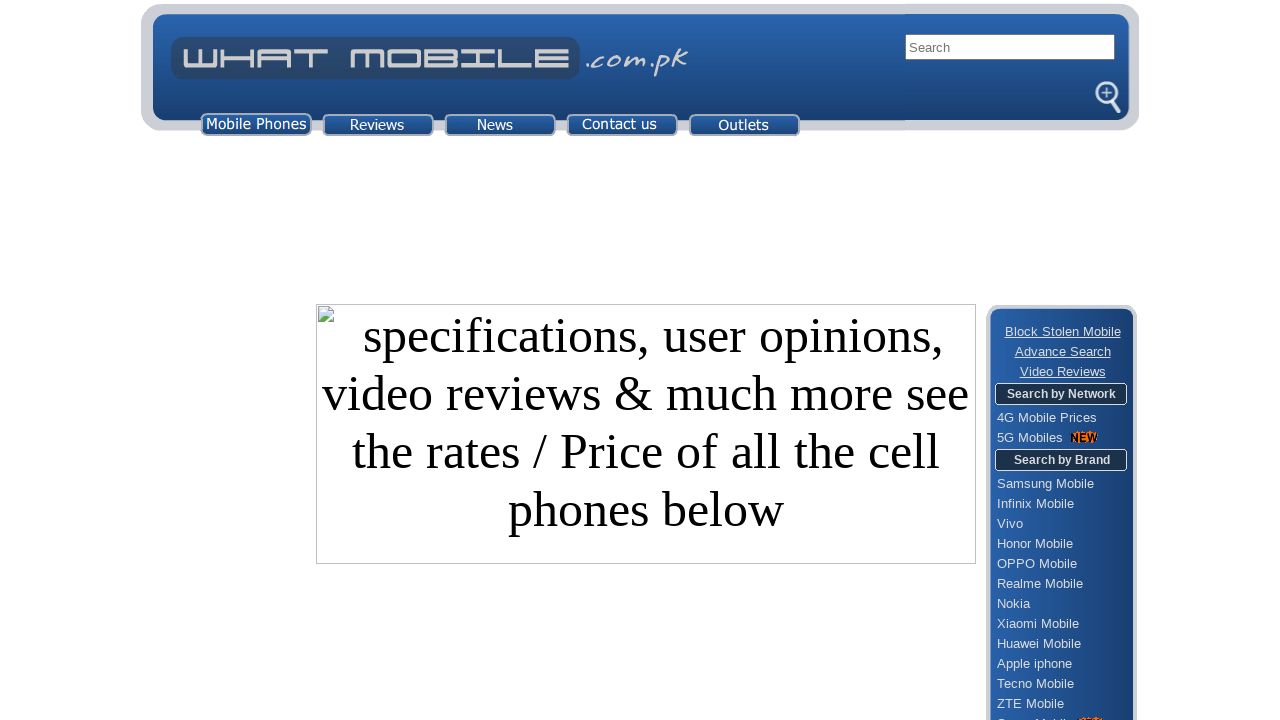